Tests window/tab switching functionality by clicking a link that opens a new window and verifying the content in the new window

Starting URL: https://the-internet.herokuapp.com/windows

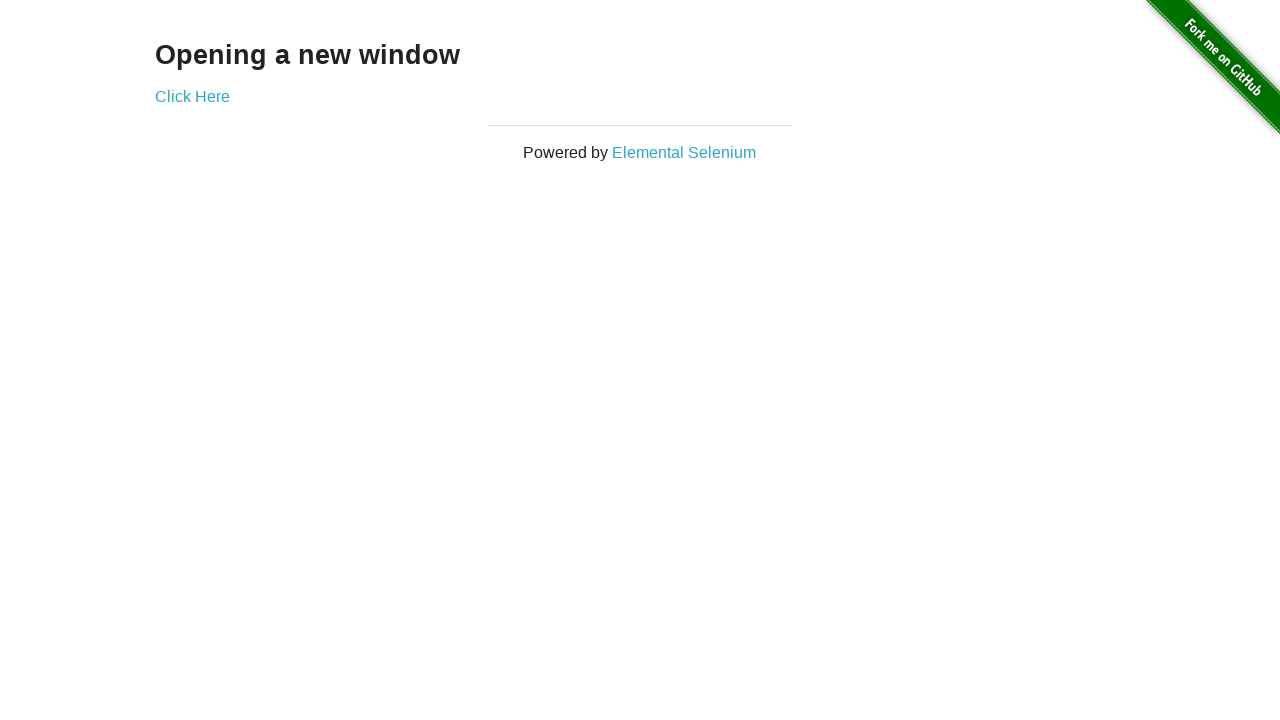

Clicked 'Click Here' link to open new window at (192, 96) on a:has-text('Click Here')
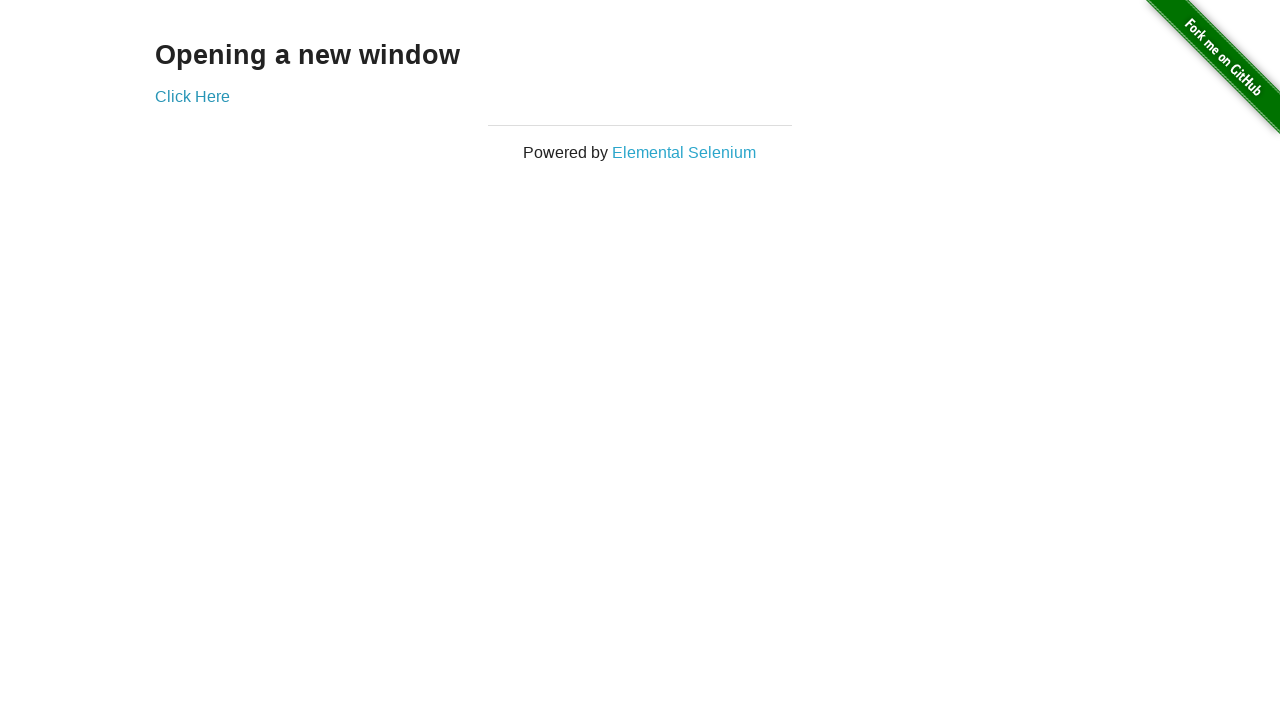

Captured new page/window object
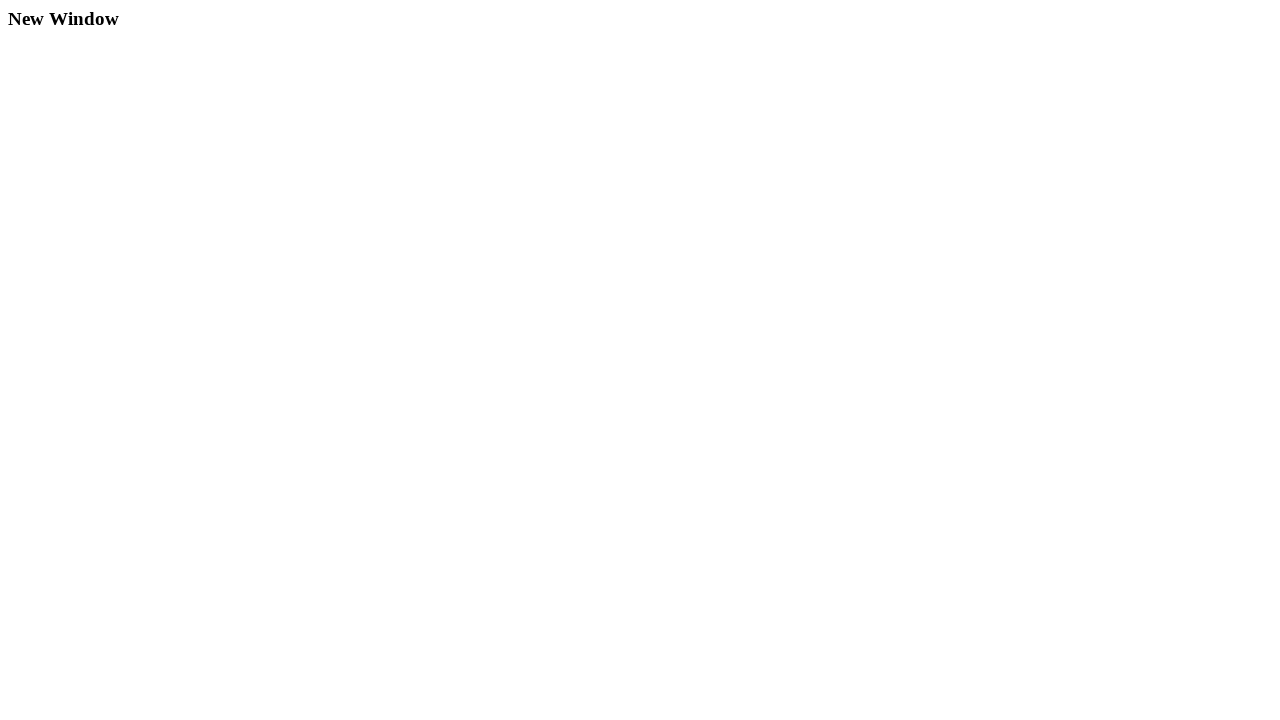

New page loaded completely
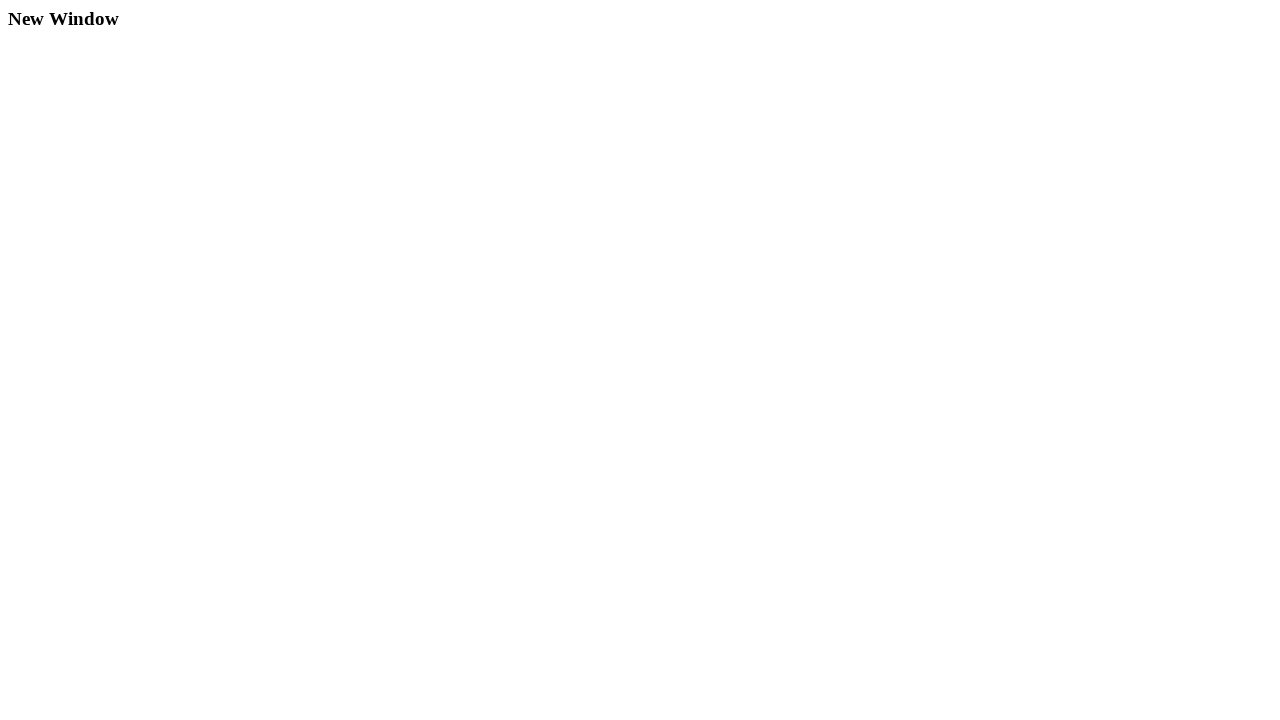

Retrieved h3 heading text from new window
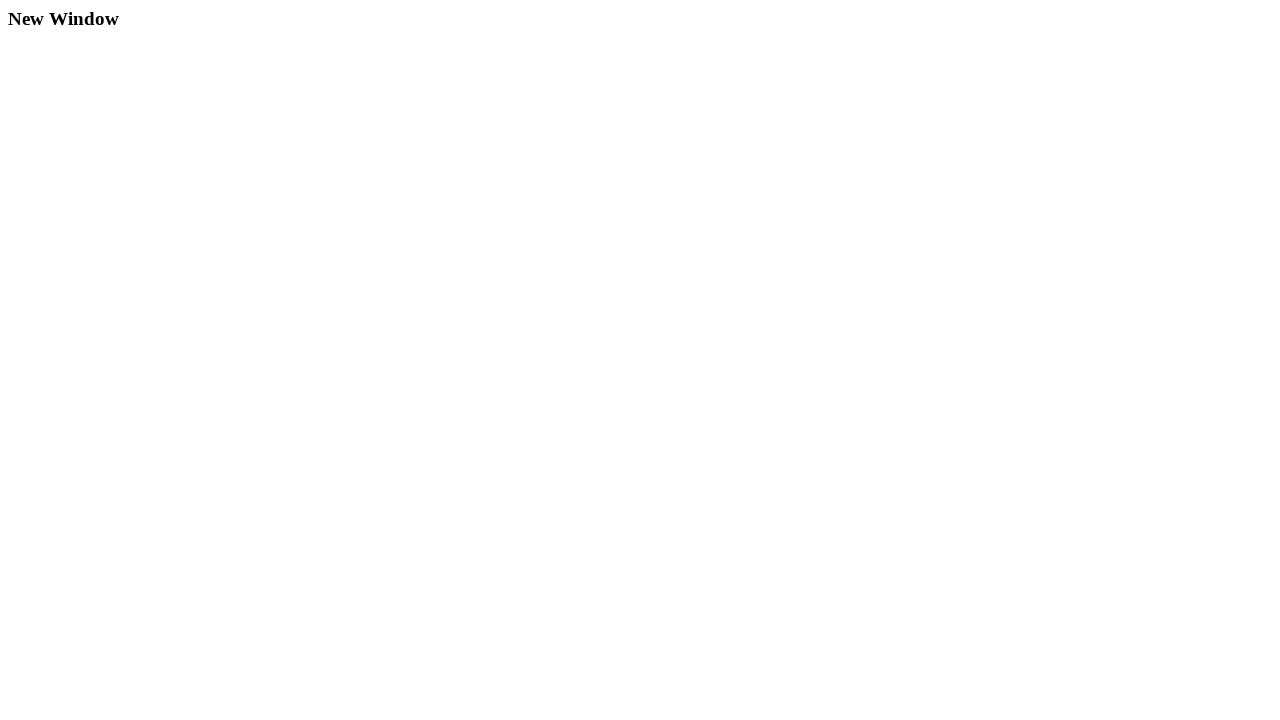

Verified heading text equals 'New Window'
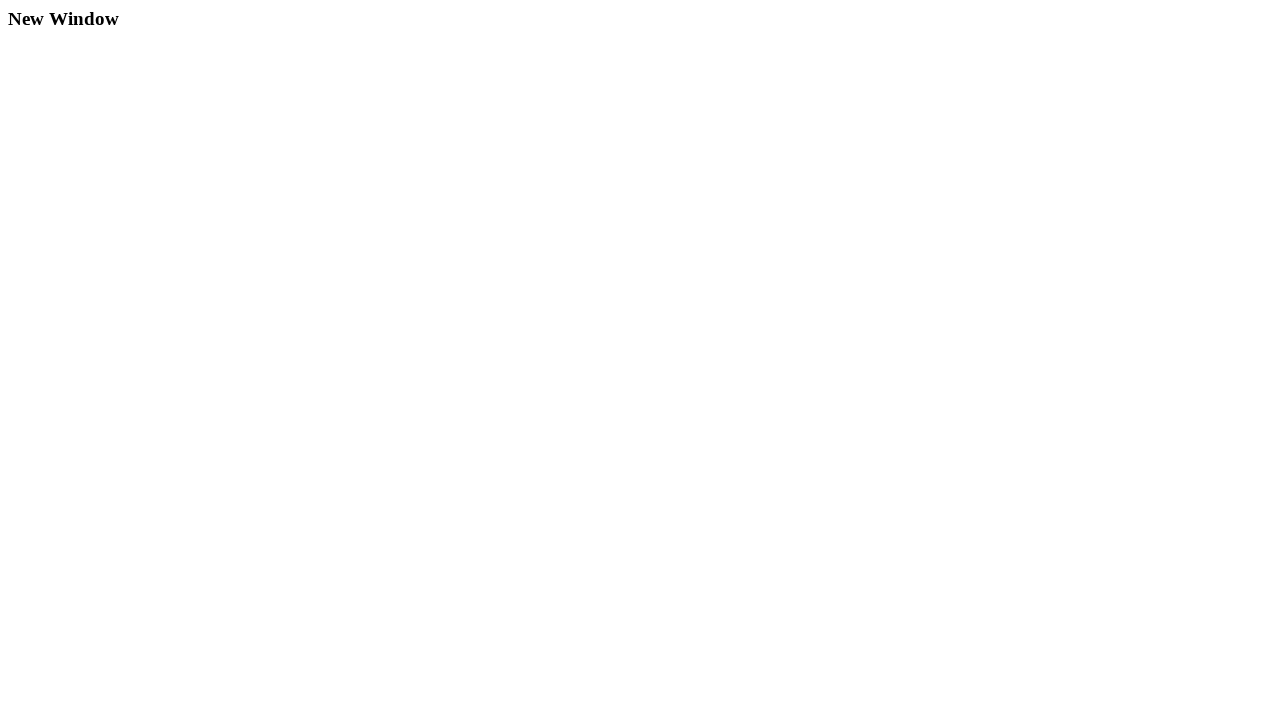

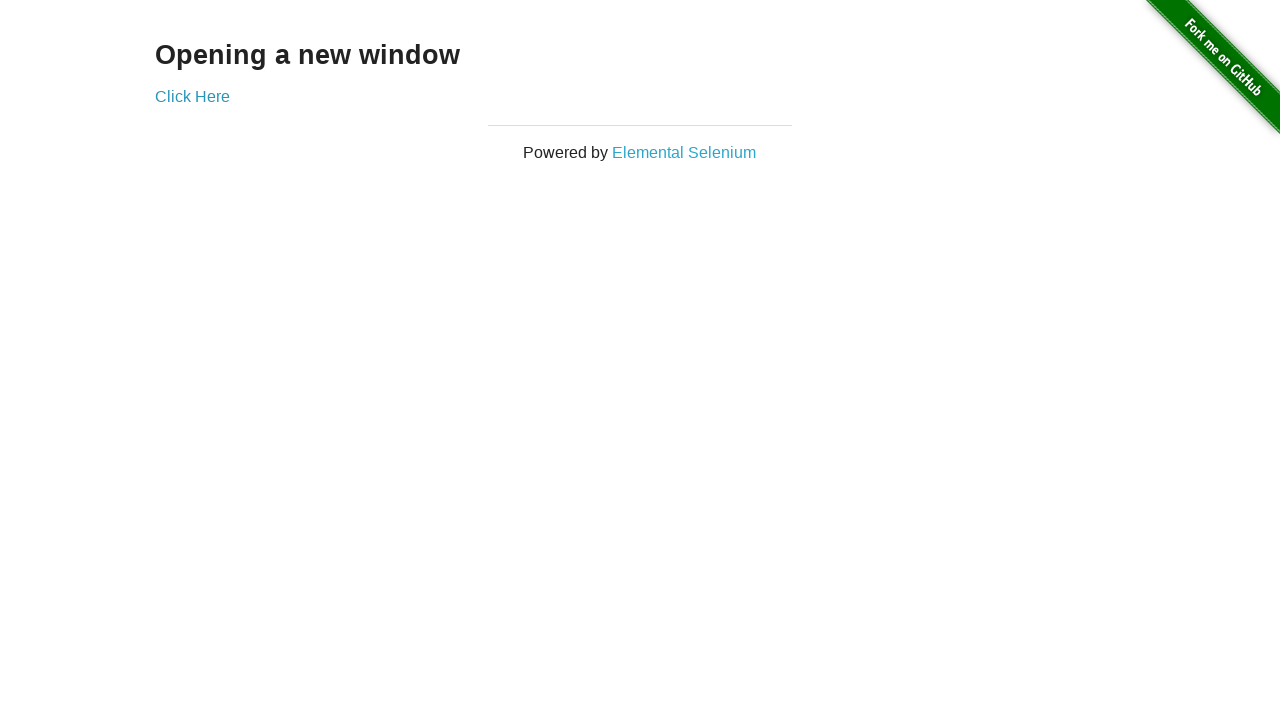